Tests add/remove elements functionality by clicking Add Element button 10 times and then removing all created Delete buttons

Starting URL: https://the-internet.herokuapp.com/add_remove_elements/

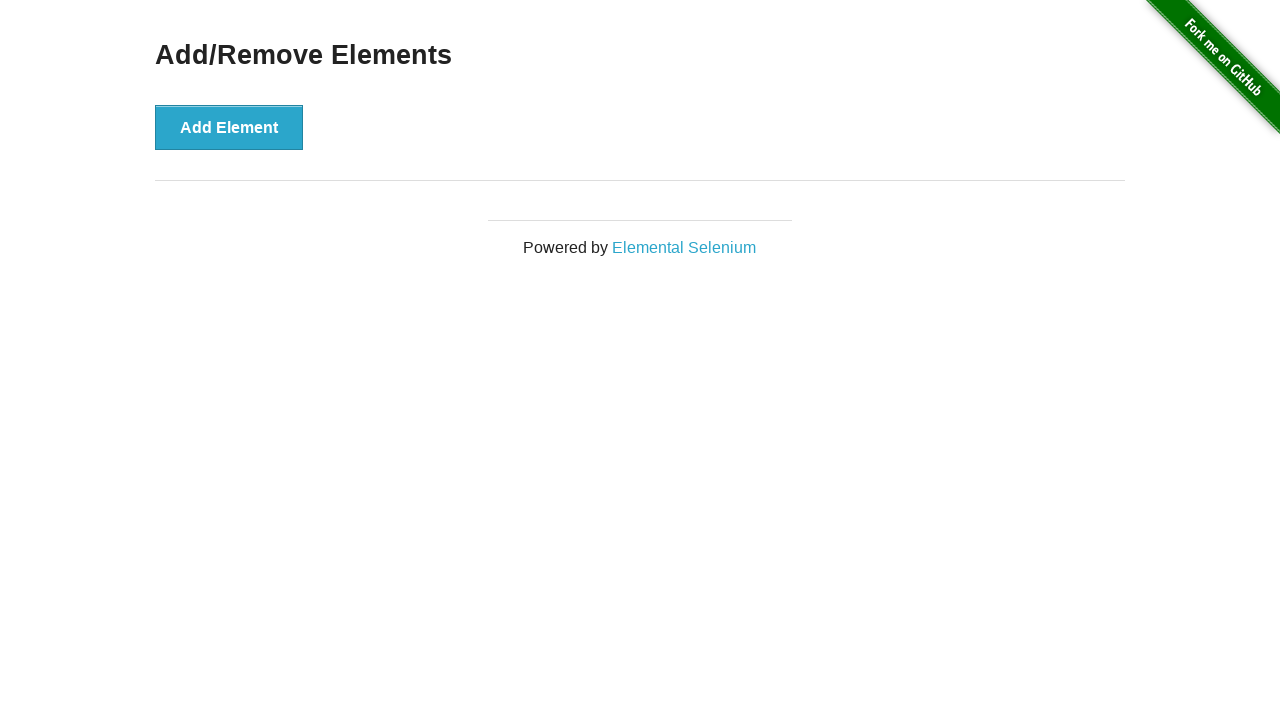

Navigated to add/remove elements page
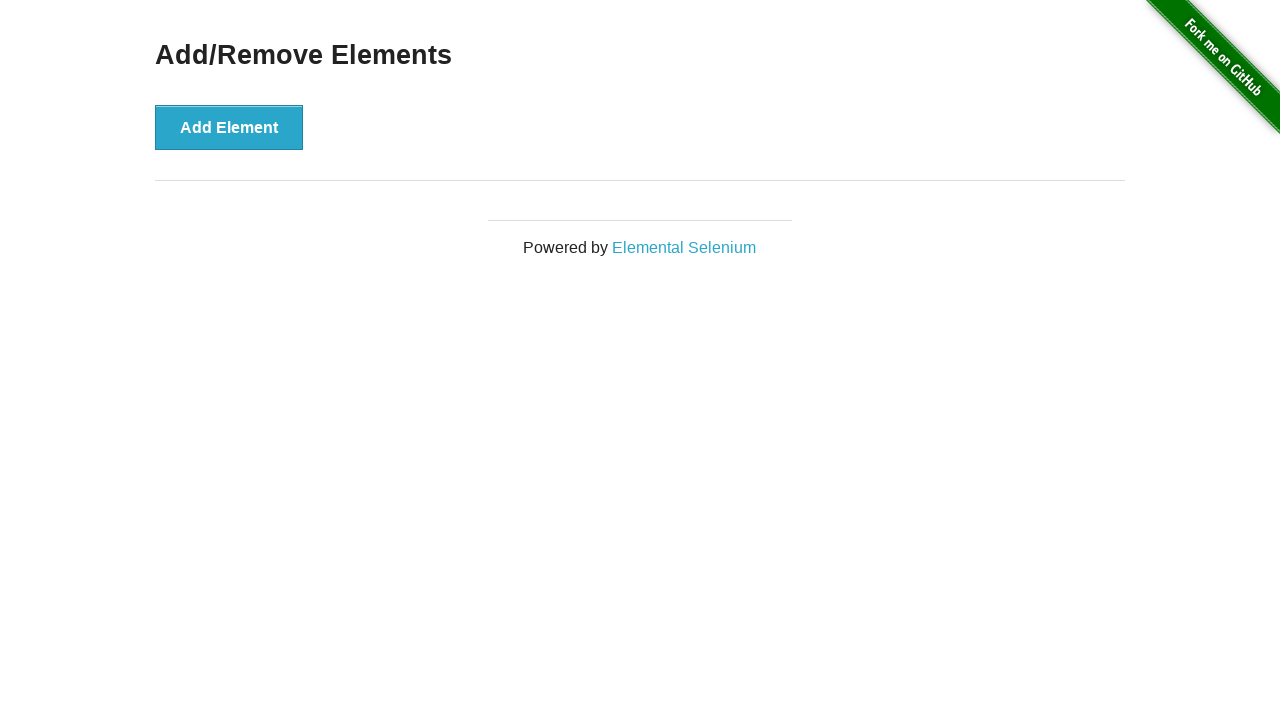

Clicked Add Element button (iteration 1/10) at (229, 127) on button:has-text('Add Element')
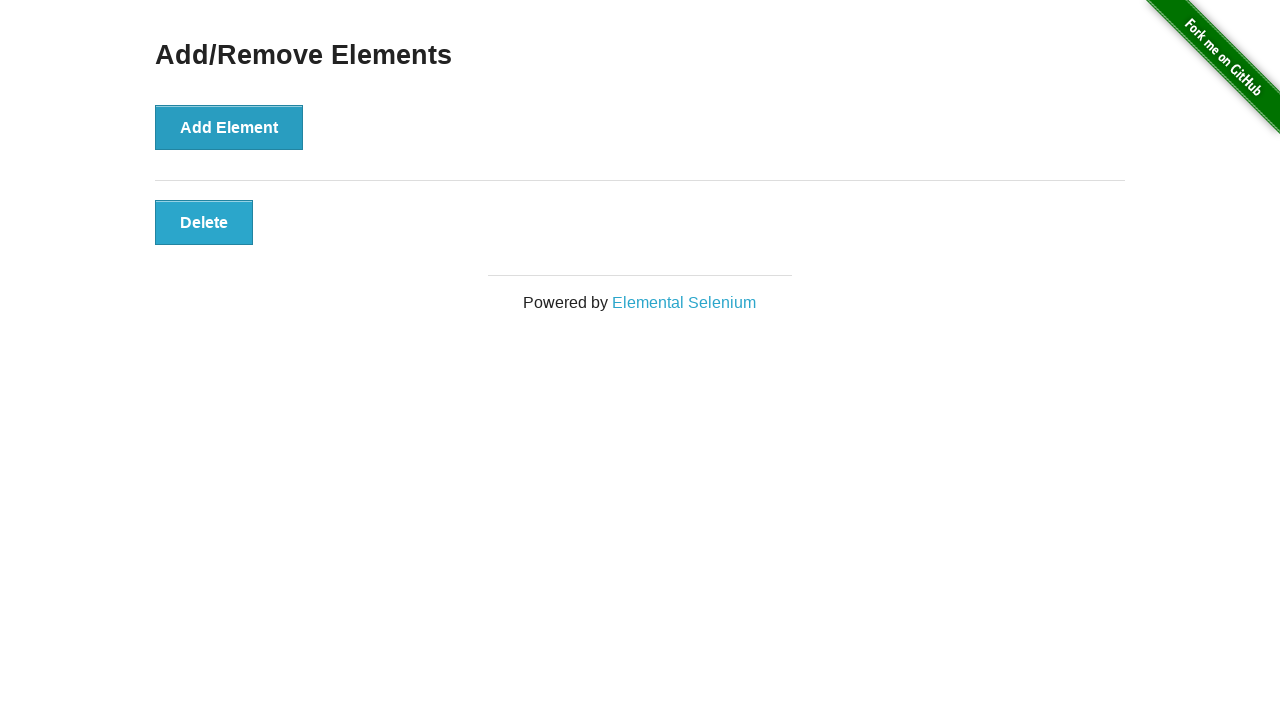

Clicked Add Element button (iteration 2/10) at (229, 127) on button:has-text('Add Element')
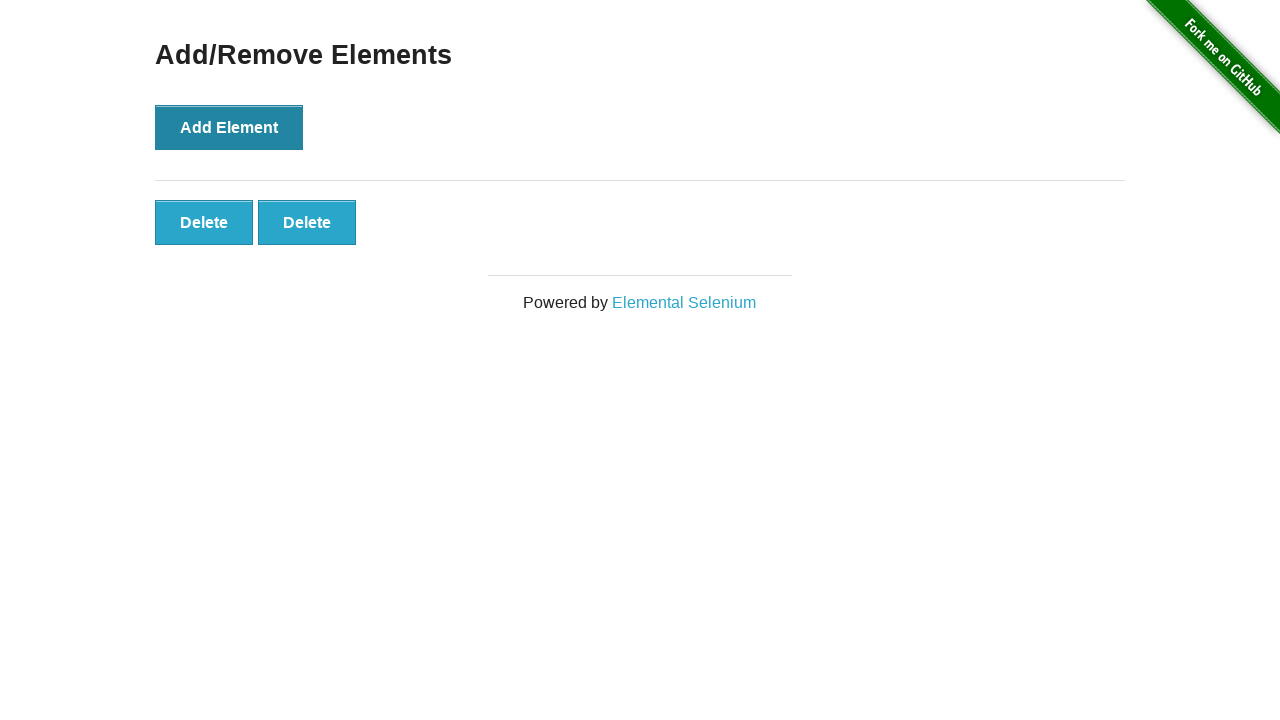

Clicked Add Element button (iteration 3/10) at (229, 127) on button:has-text('Add Element')
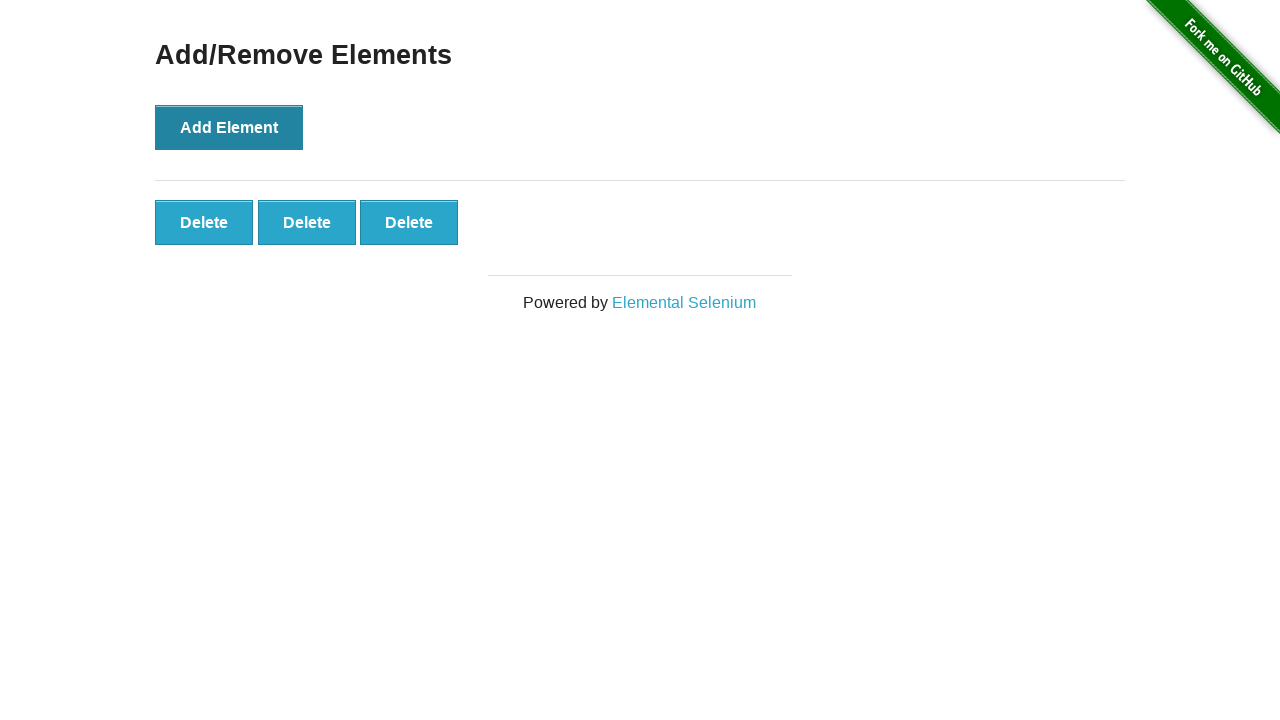

Clicked Add Element button (iteration 4/10) at (229, 127) on button:has-text('Add Element')
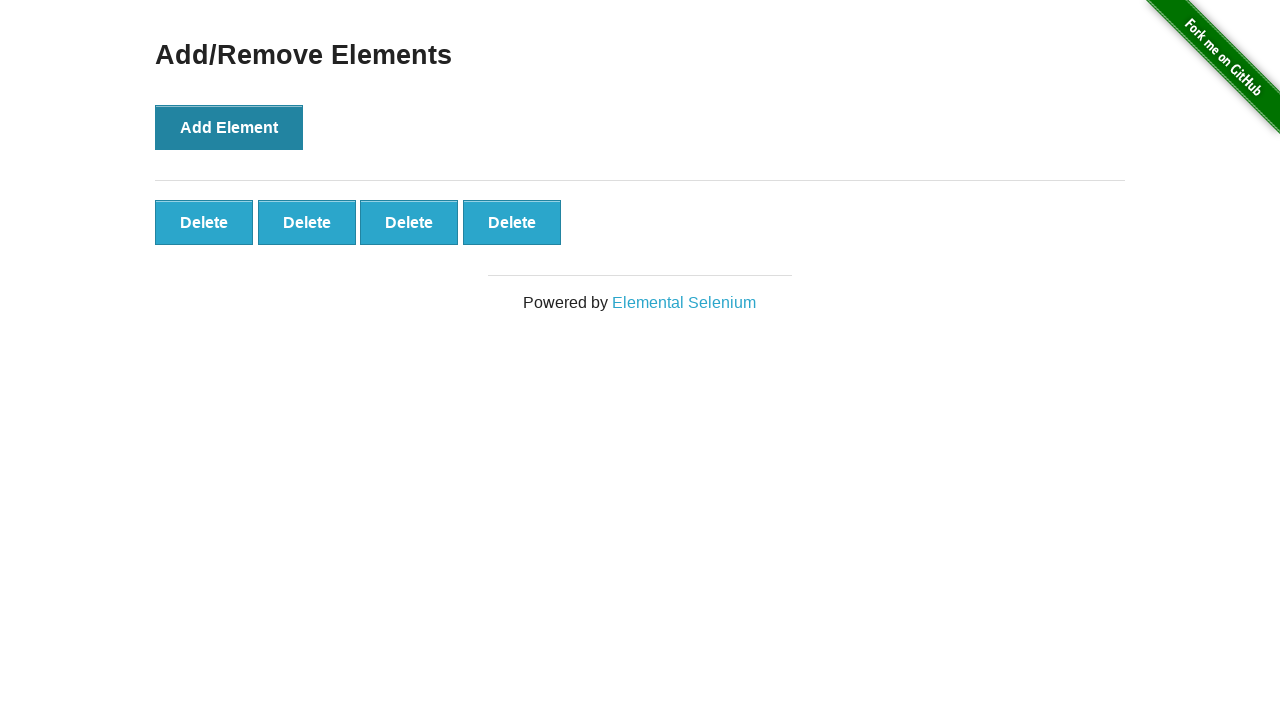

Clicked Add Element button (iteration 5/10) at (229, 127) on button:has-text('Add Element')
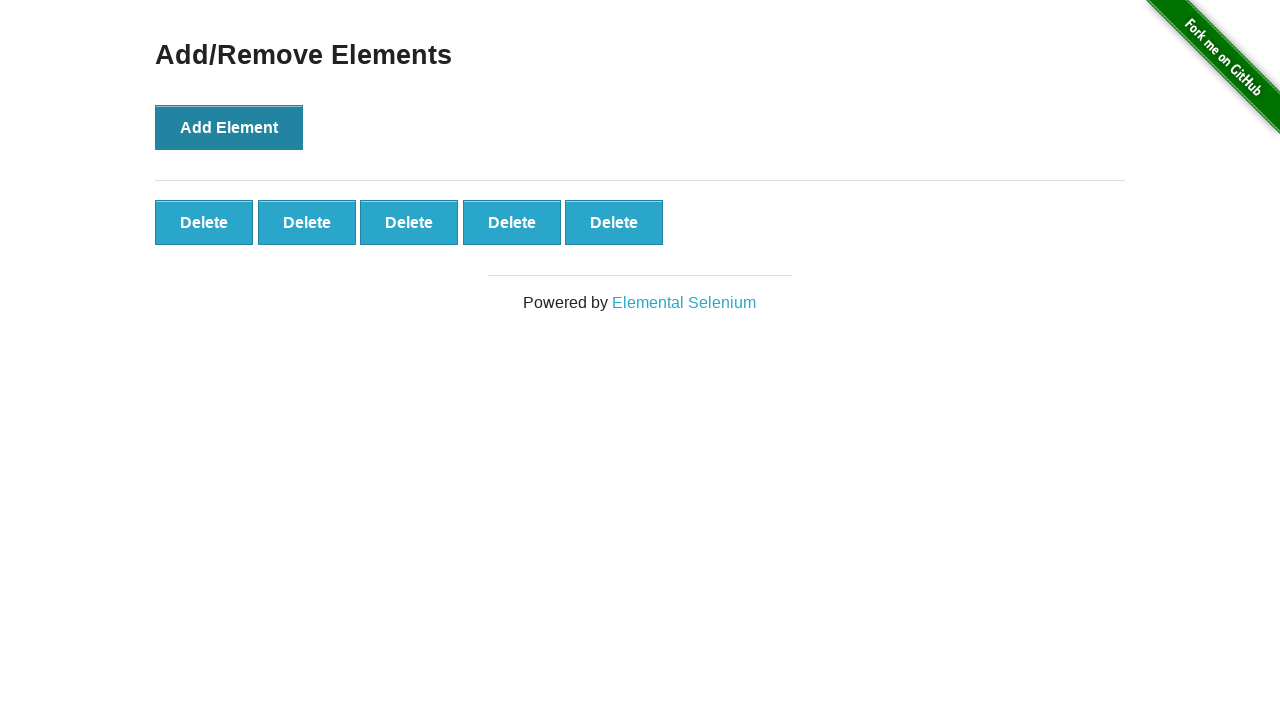

Clicked Add Element button (iteration 6/10) at (229, 127) on button:has-text('Add Element')
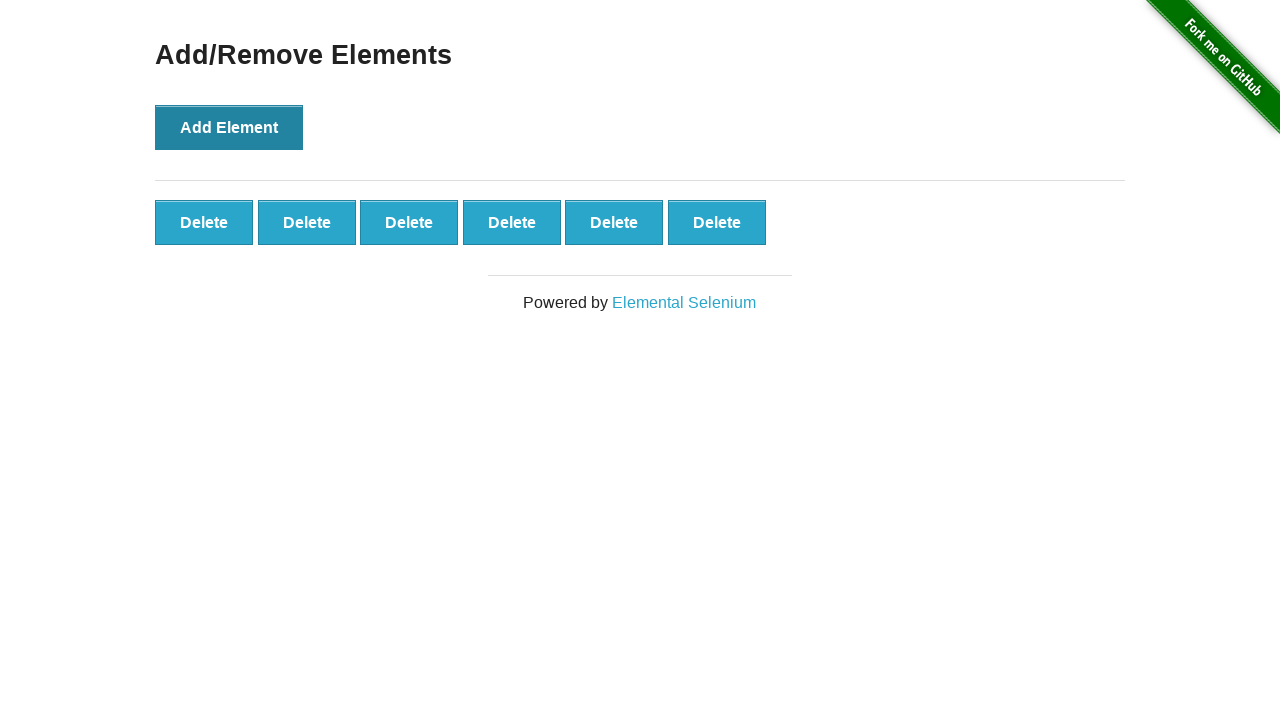

Clicked Add Element button (iteration 7/10) at (229, 127) on button:has-text('Add Element')
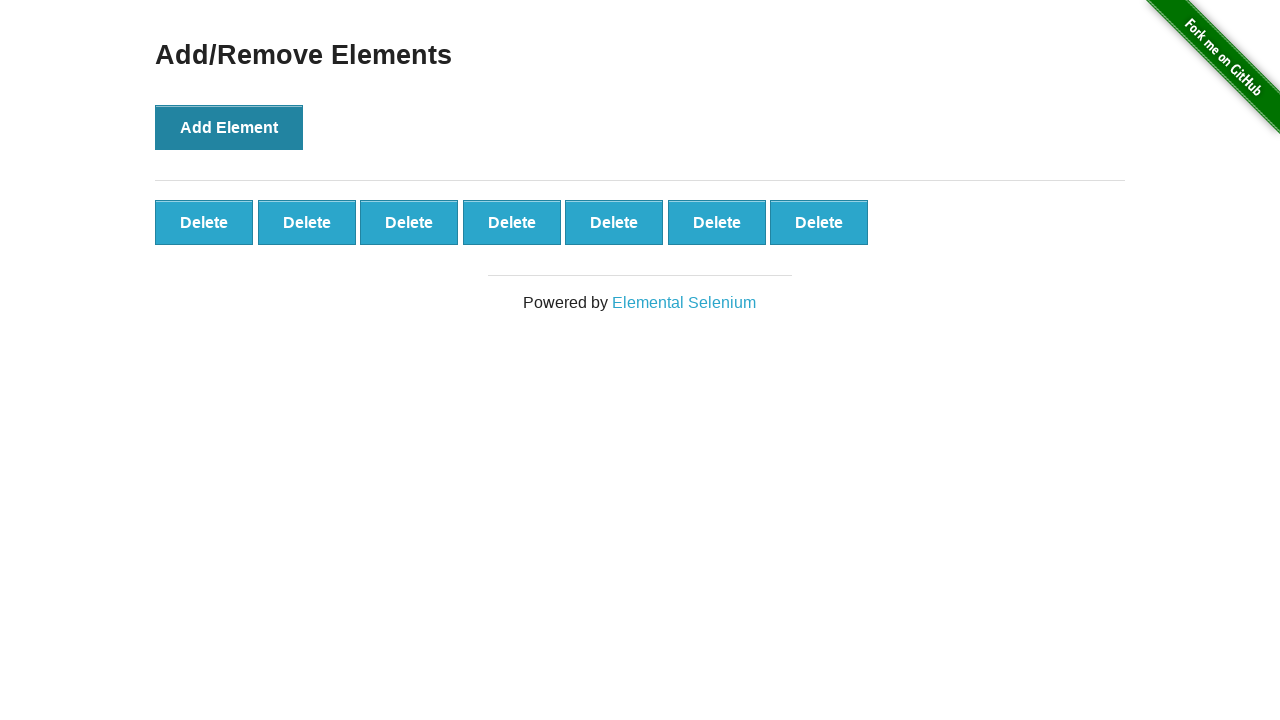

Clicked Add Element button (iteration 8/10) at (229, 127) on button:has-text('Add Element')
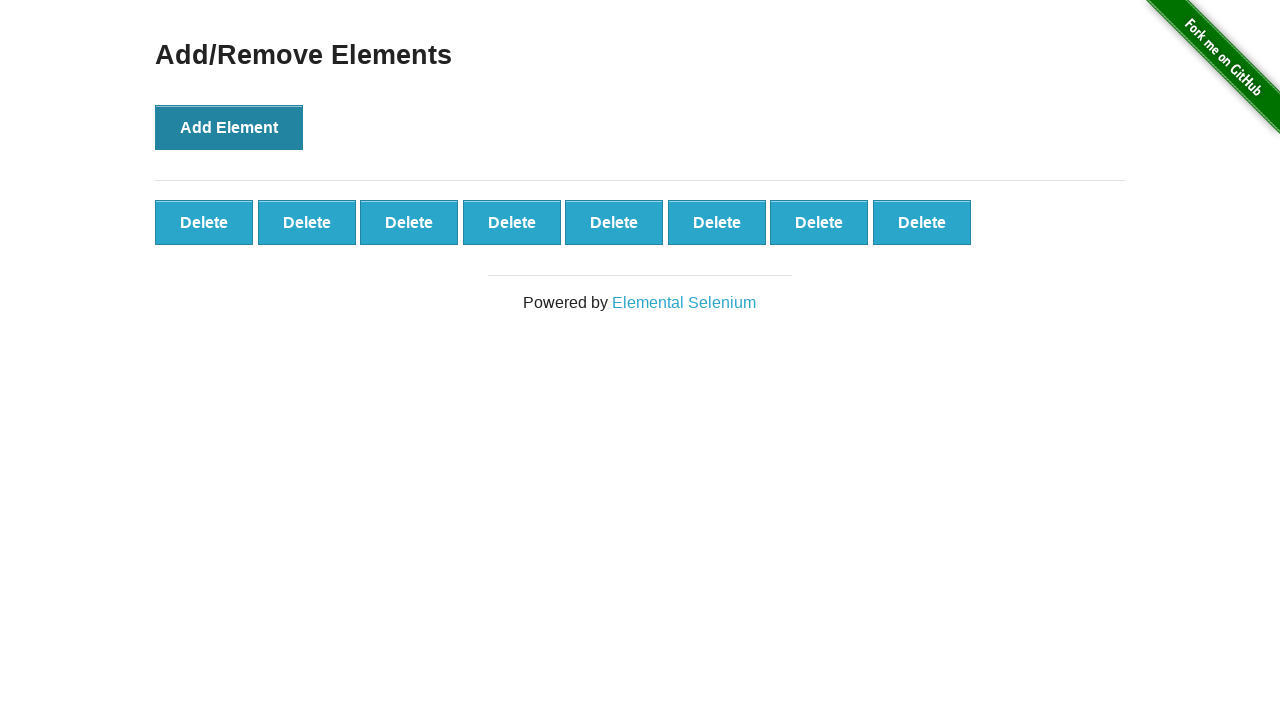

Clicked Add Element button (iteration 9/10) at (229, 127) on button:has-text('Add Element')
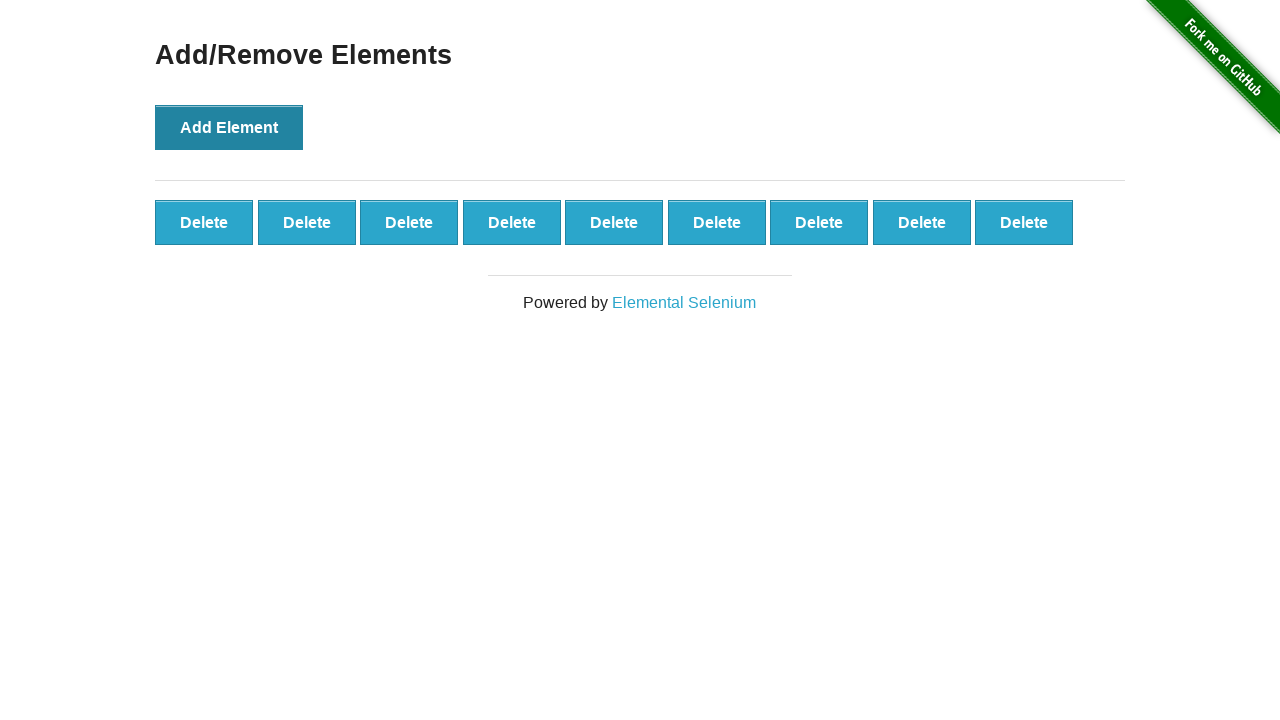

Clicked Add Element button (iteration 10/10) at (229, 127) on button:has-text('Add Element')
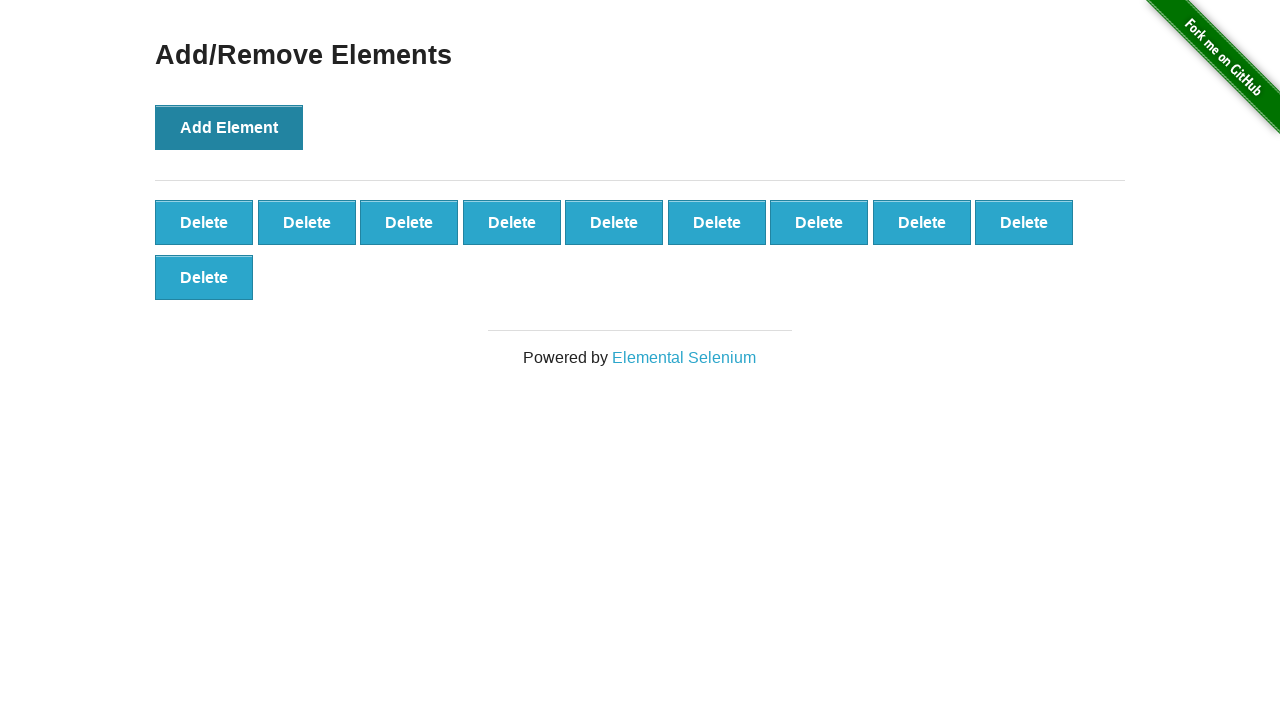

Verified 10 Delete buttons were created
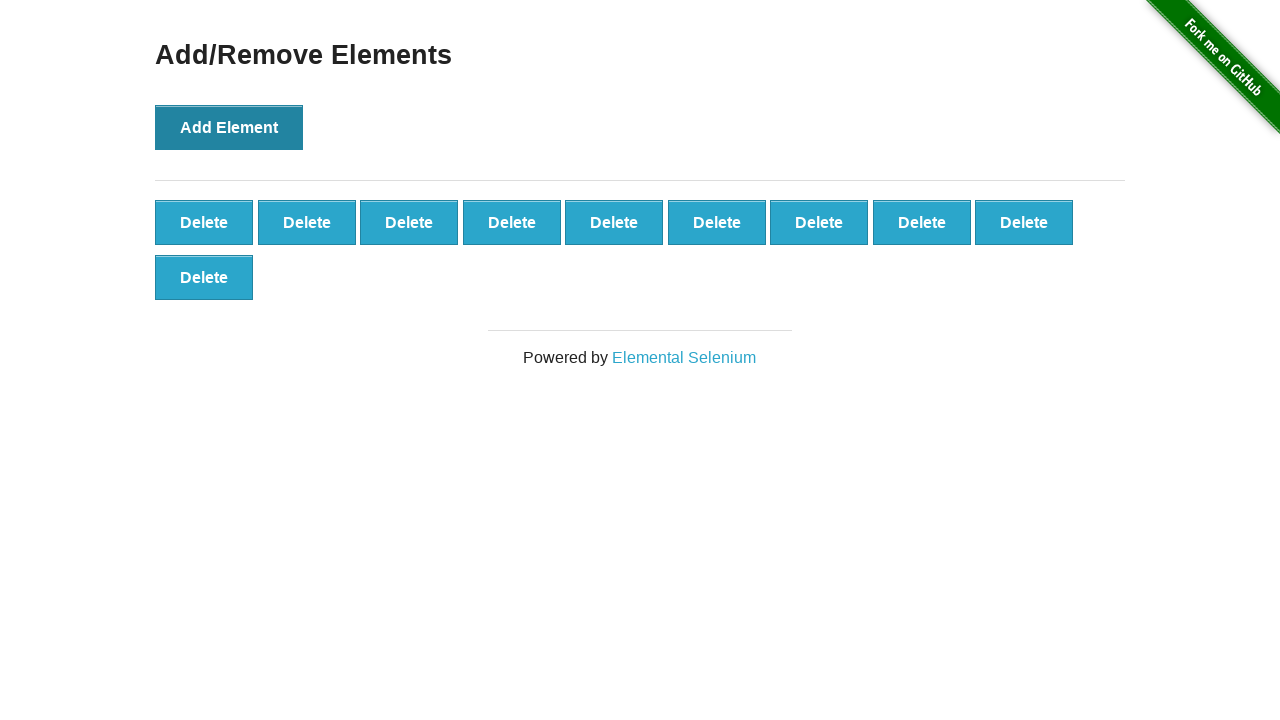

Clicked Delete button (iteration 1/10) at (204, 222) on button:has-text('Delete') >> nth=0
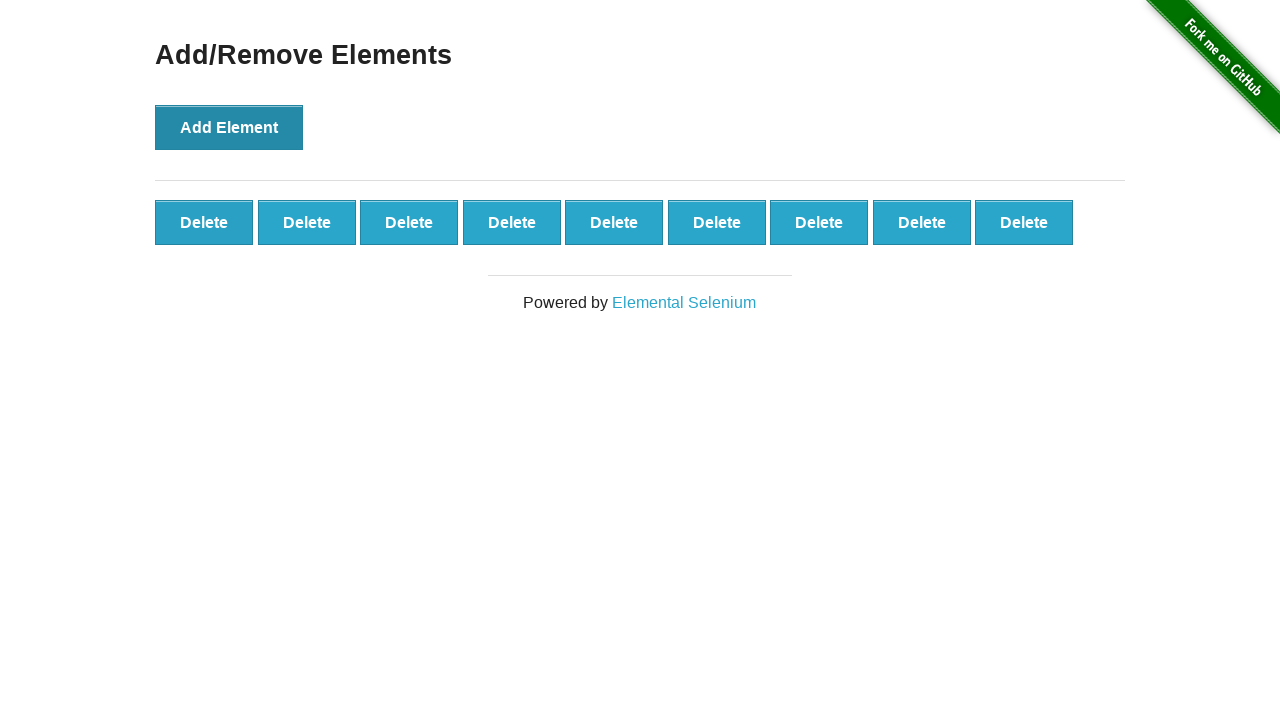

Clicked Delete button (iteration 2/10) at (204, 222) on button:has-text('Delete') >> nth=0
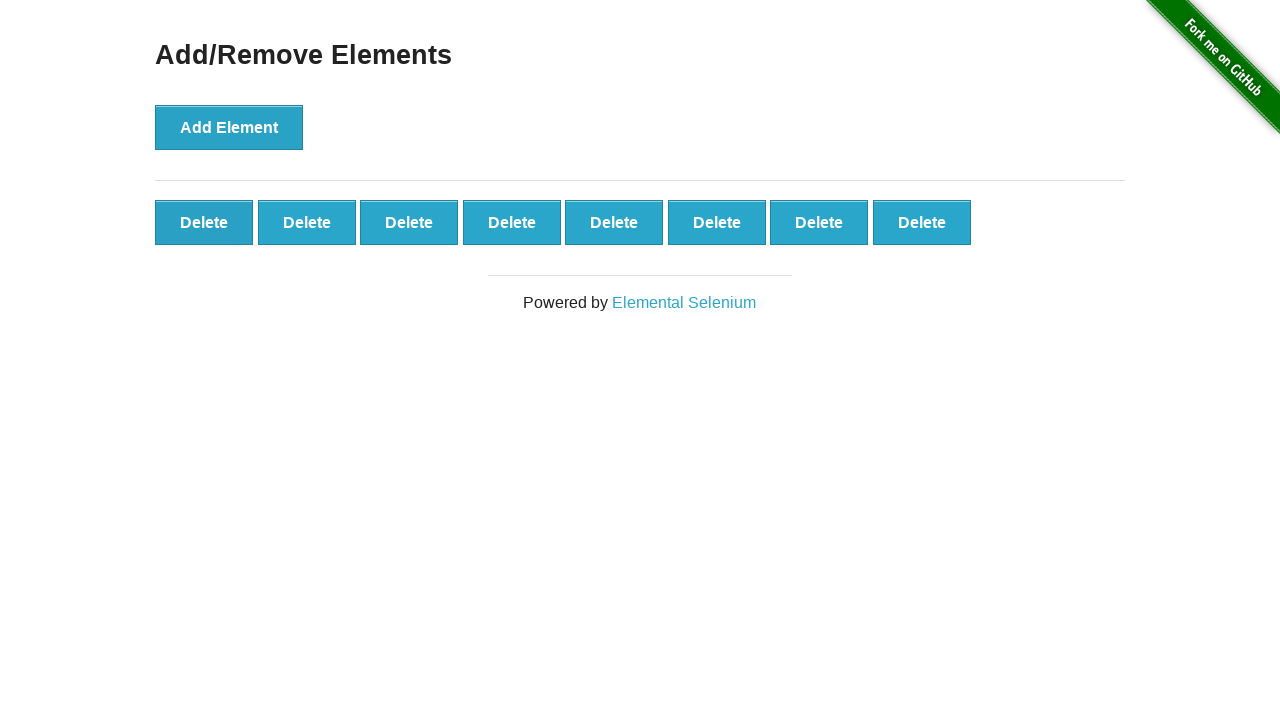

Clicked Delete button (iteration 3/10) at (204, 222) on button:has-text('Delete') >> nth=0
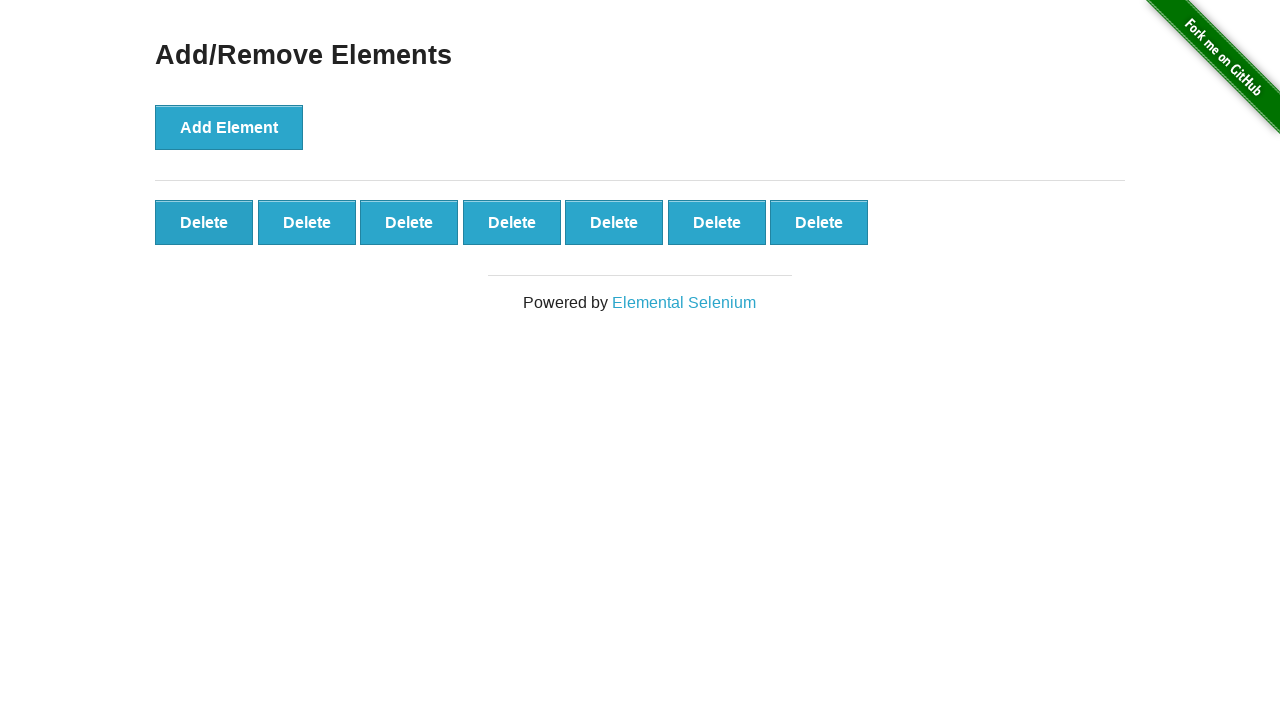

Clicked Delete button (iteration 4/10) at (204, 222) on button:has-text('Delete') >> nth=0
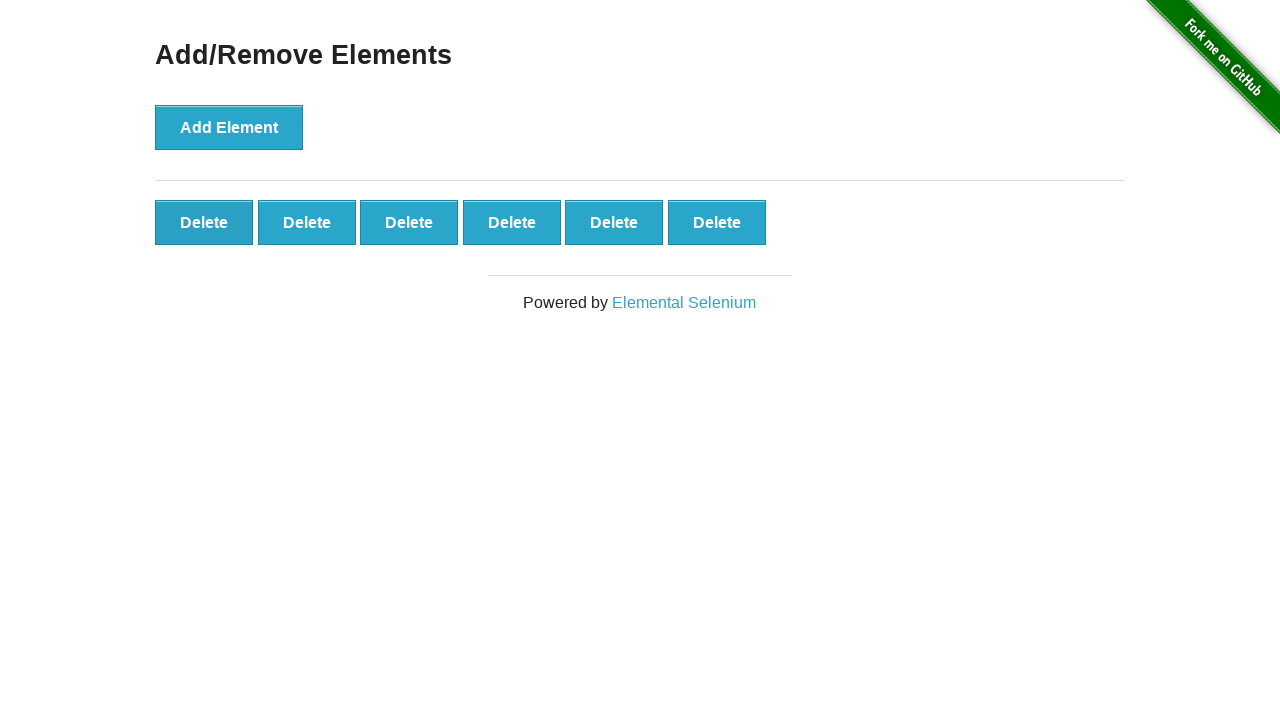

Clicked Delete button (iteration 5/10) at (204, 222) on button:has-text('Delete') >> nth=0
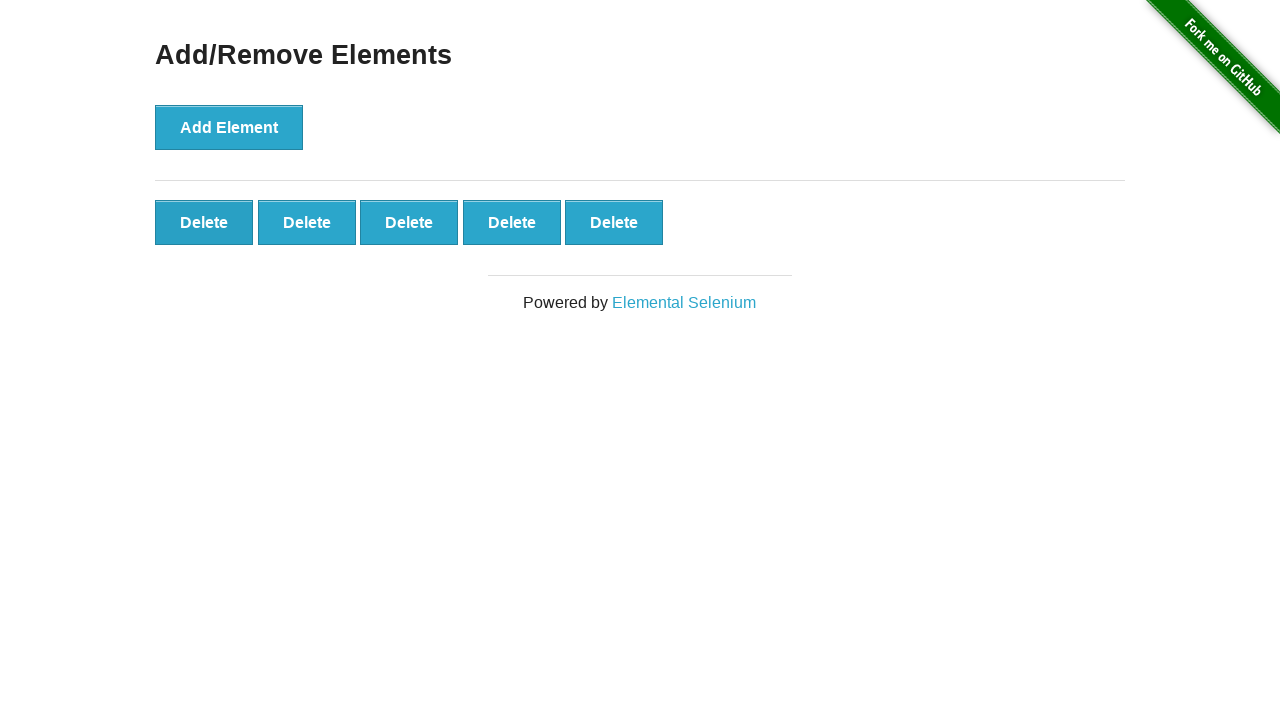

Clicked Delete button (iteration 6/10) at (204, 222) on button:has-text('Delete') >> nth=0
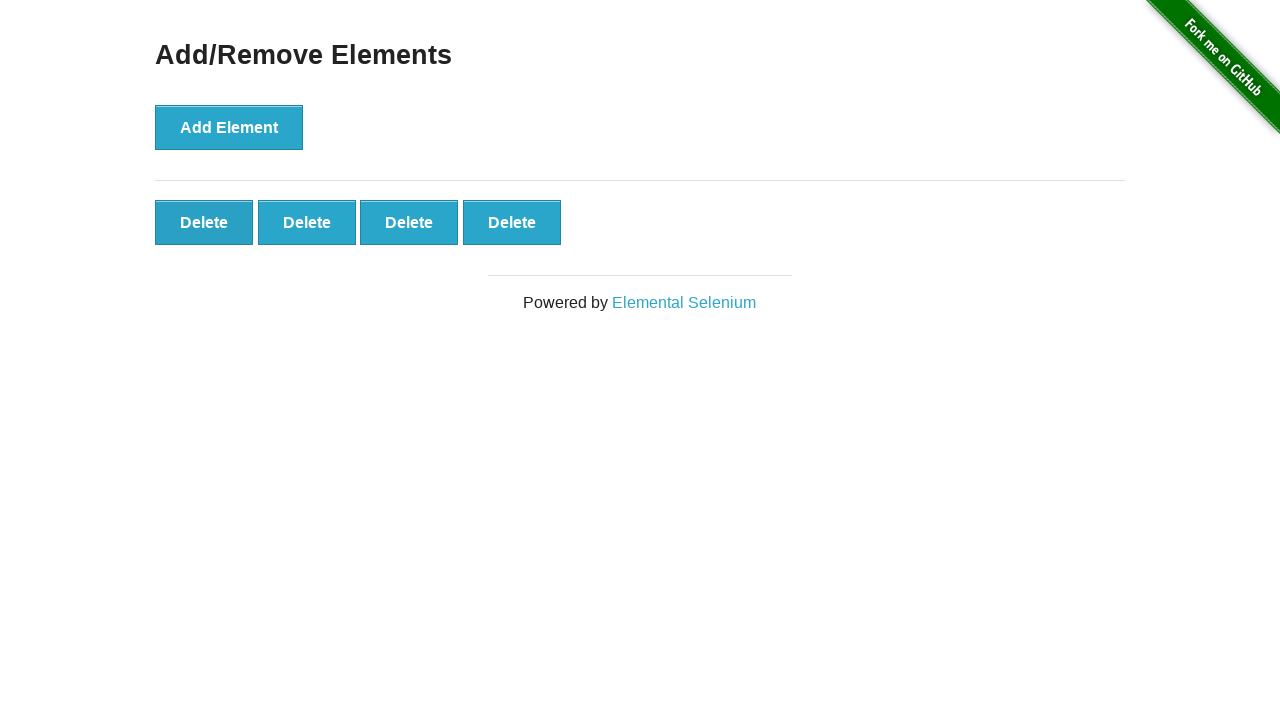

Clicked Delete button (iteration 7/10) at (204, 222) on button:has-text('Delete') >> nth=0
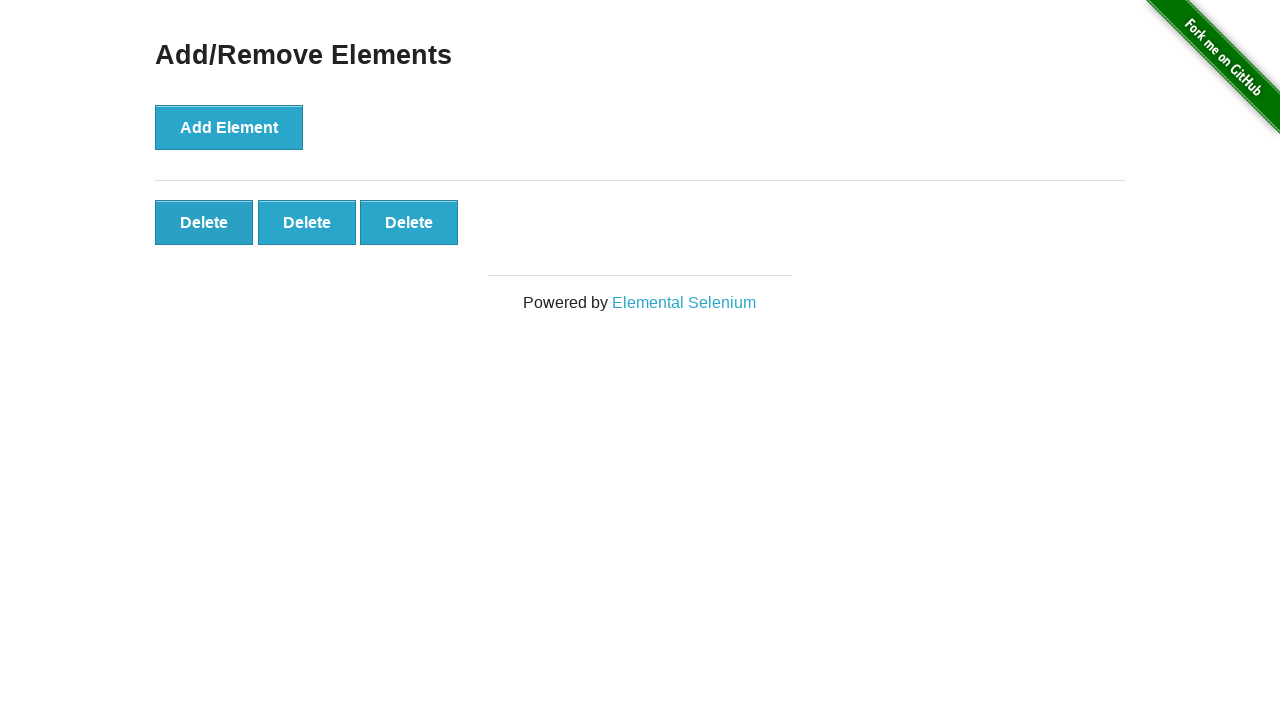

Clicked Delete button (iteration 8/10) at (204, 222) on button:has-text('Delete') >> nth=0
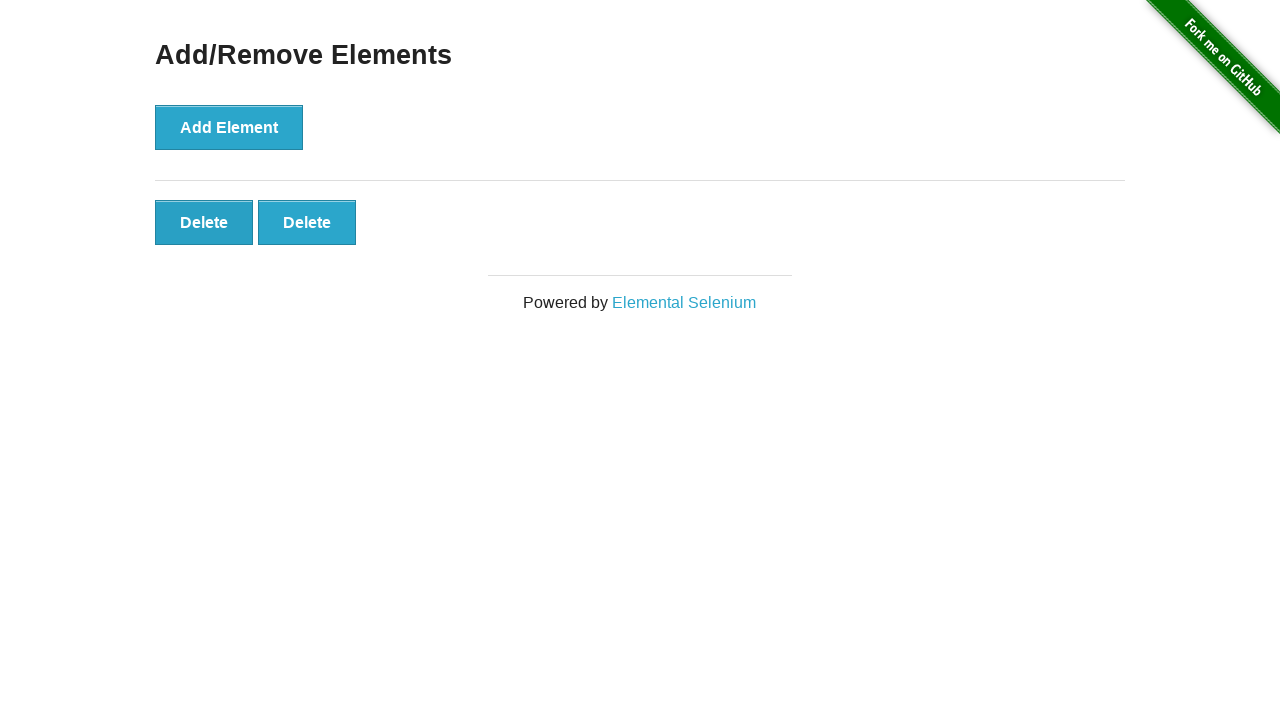

Clicked Delete button (iteration 9/10) at (204, 222) on button:has-text('Delete') >> nth=0
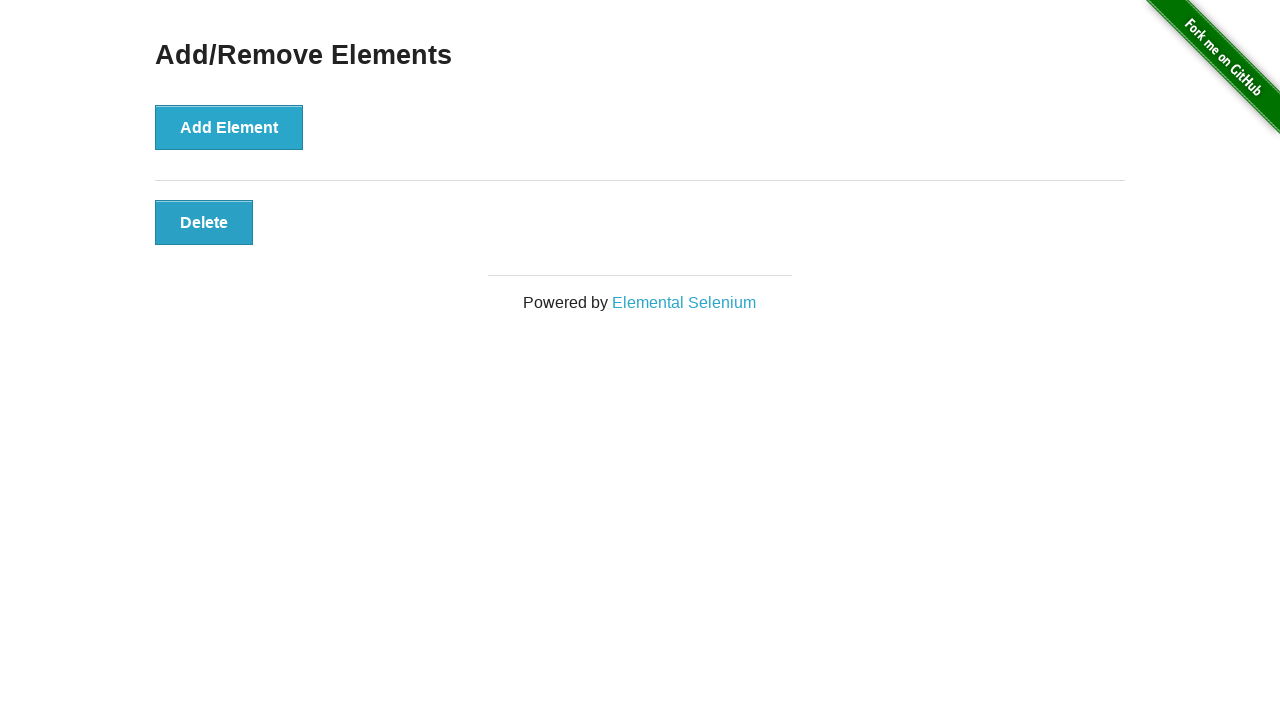

Clicked Delete button (iteration 10/10) at (204, 222) on button:has-text('Delete') >> nth=0
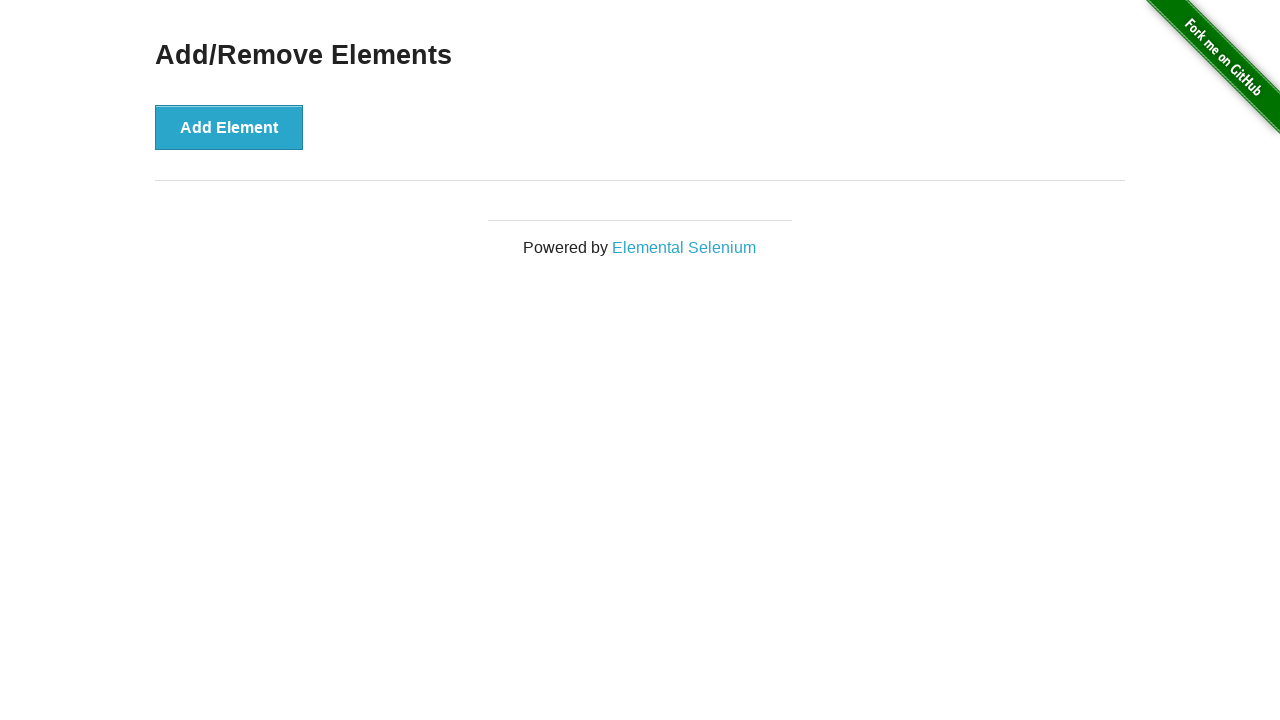

Verified all Delete buttons have been removed
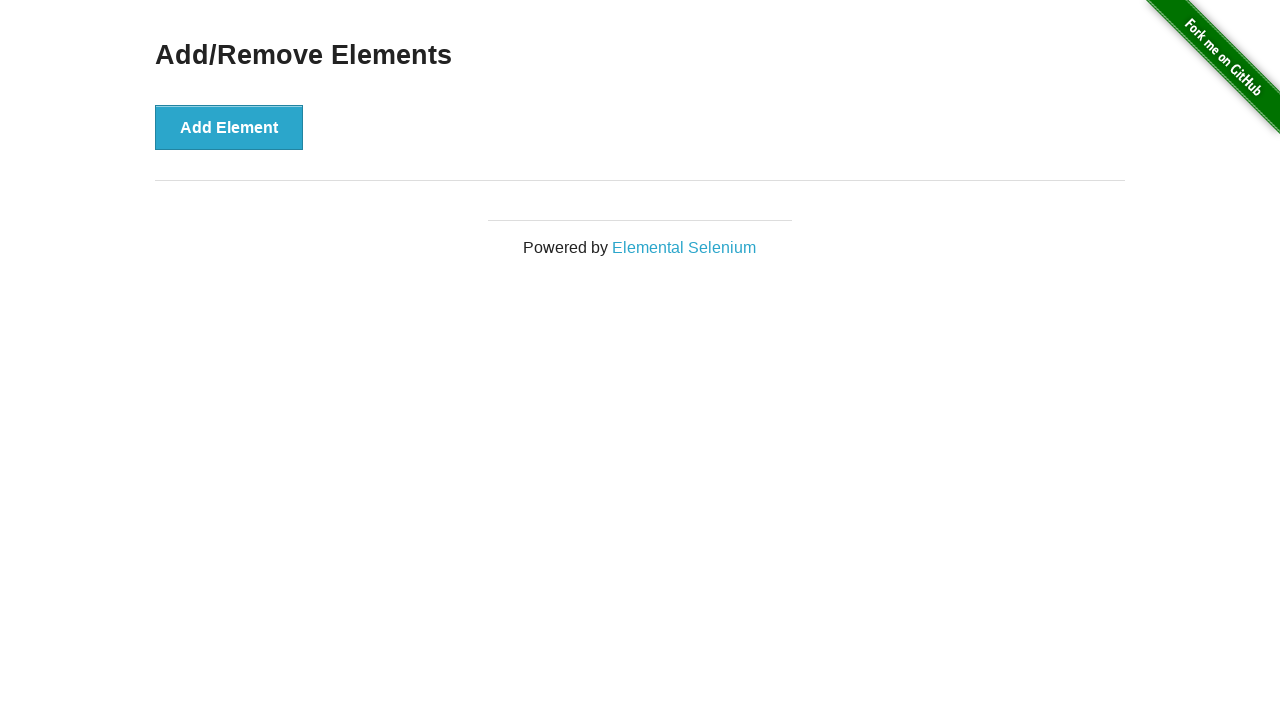

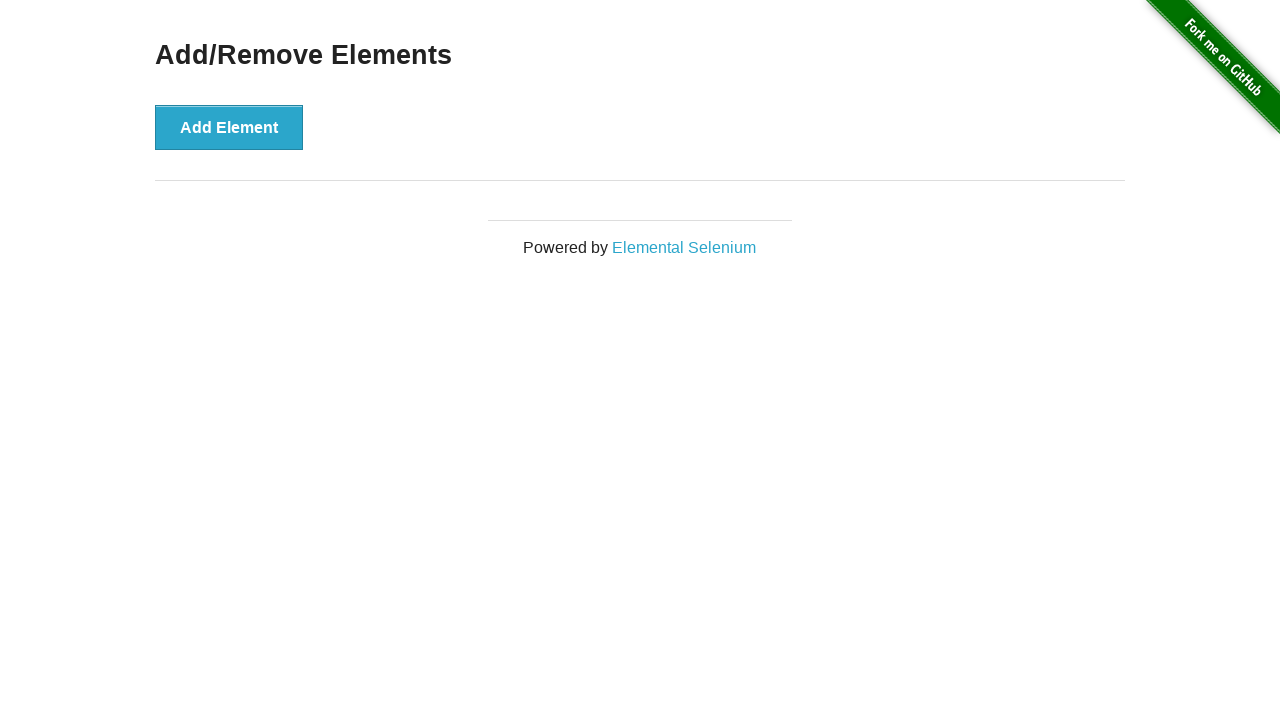